Tests a Selenium practice form by entering personal details (first name, last name), selecting gender, experience level, profession, automation tools, and continent from a dropdown, then submitting the form.

Starting URL: https://www.techlistic.com/p/selenium-practice-form.html

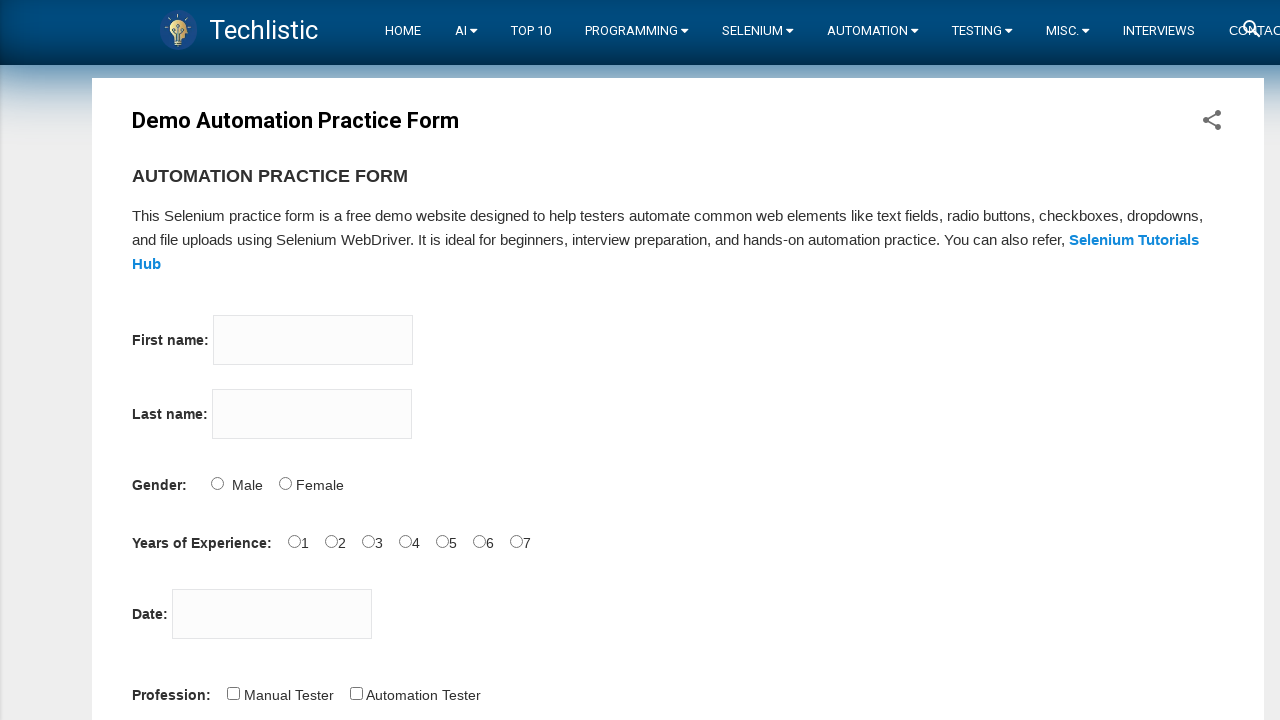

Waited for home page element to load
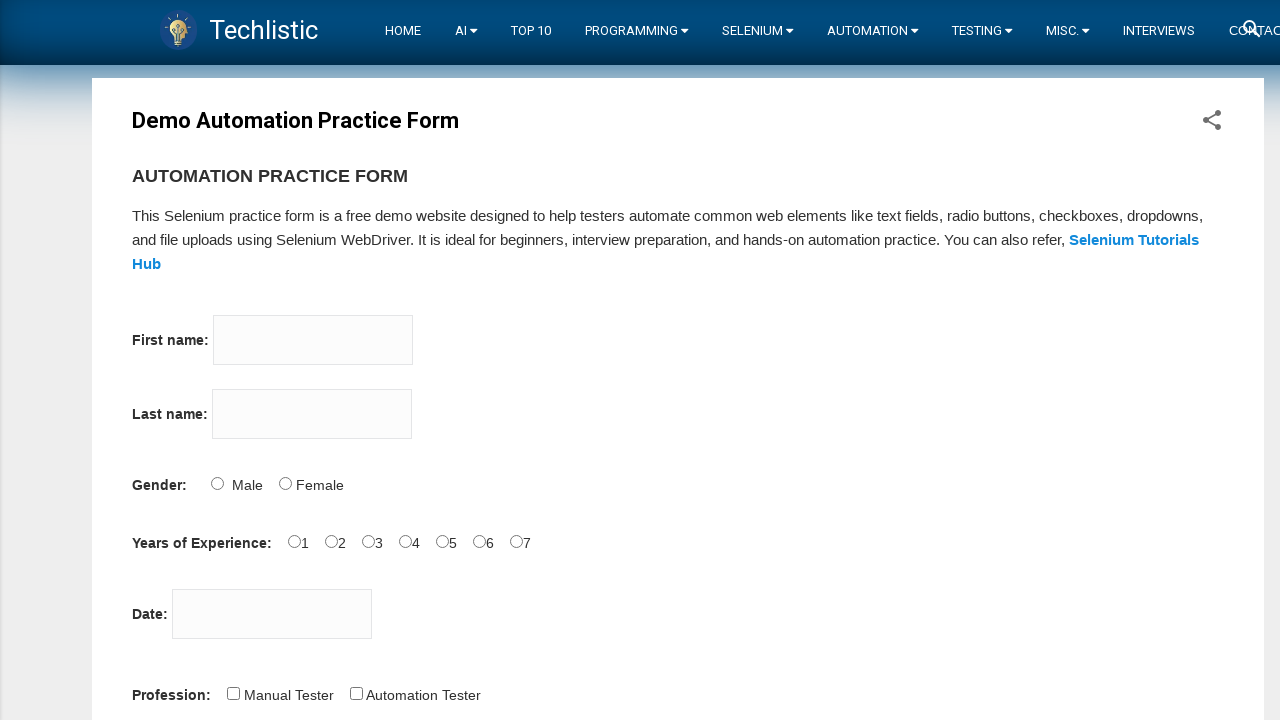

Entered first name 'John' on input[name='firstname']
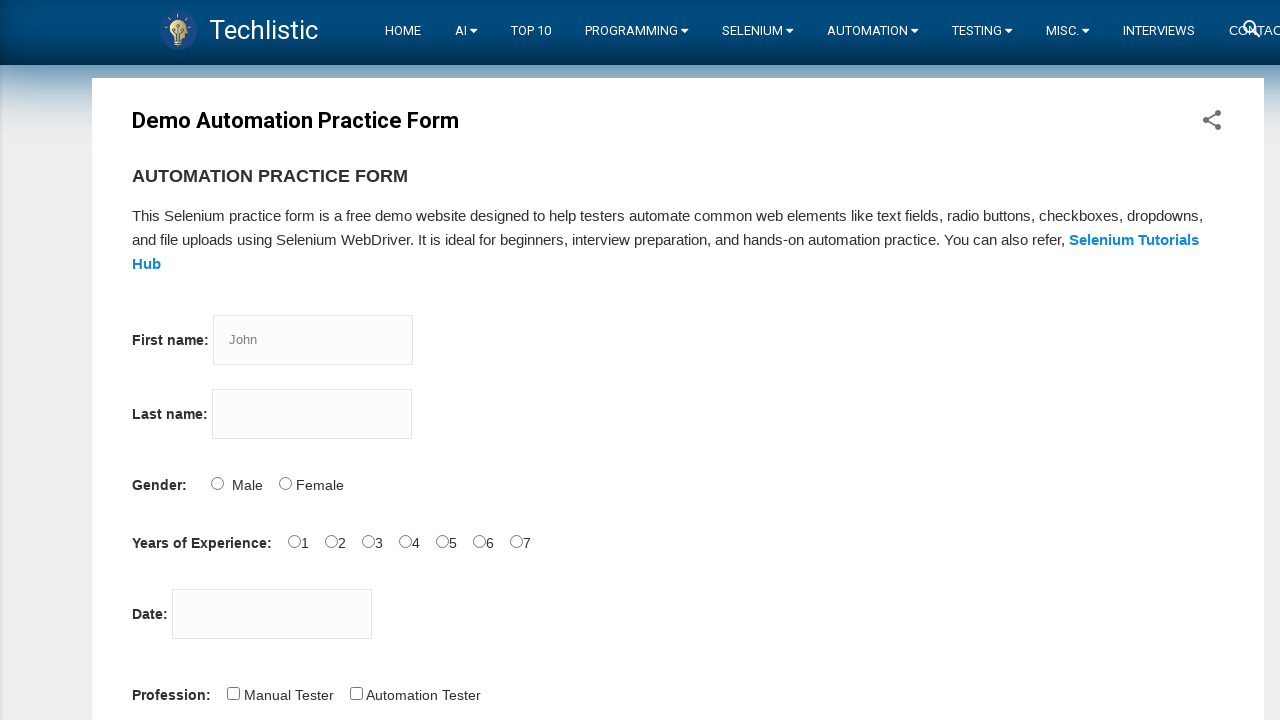

Entered last name 'Smith' on input[name='lastname']
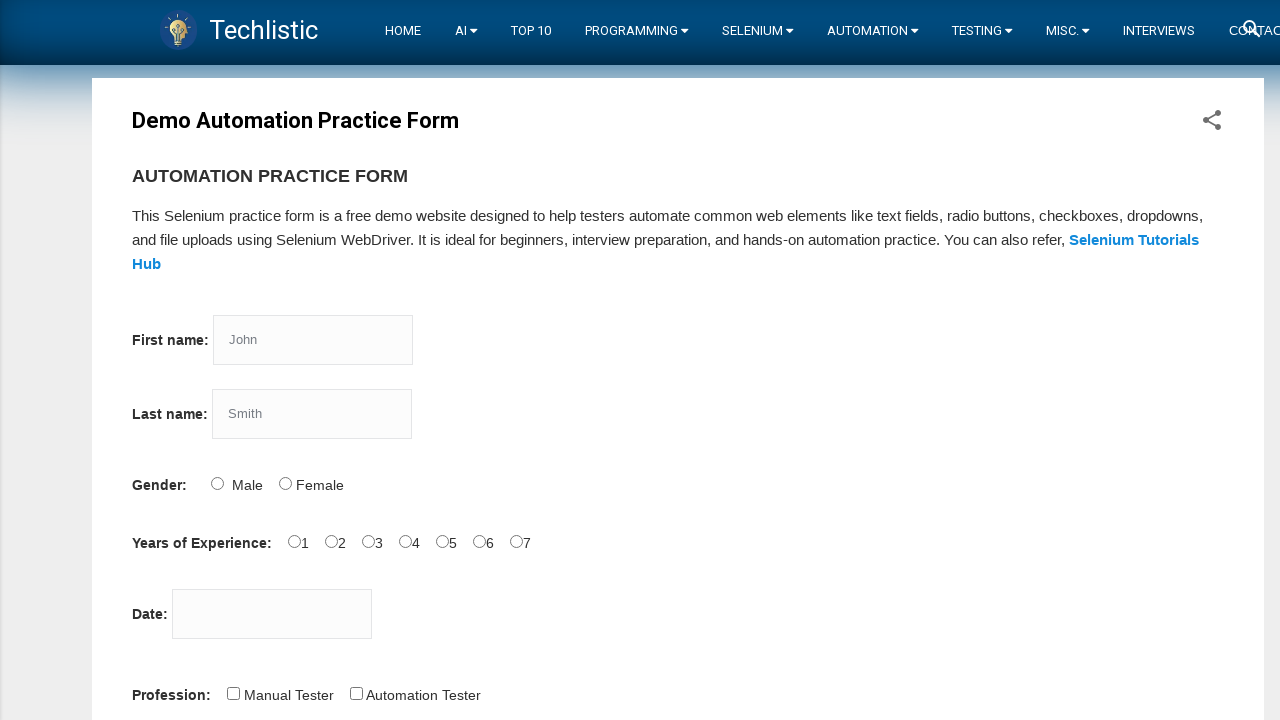

Selected male gender option at (217, 483) on input#sex-0
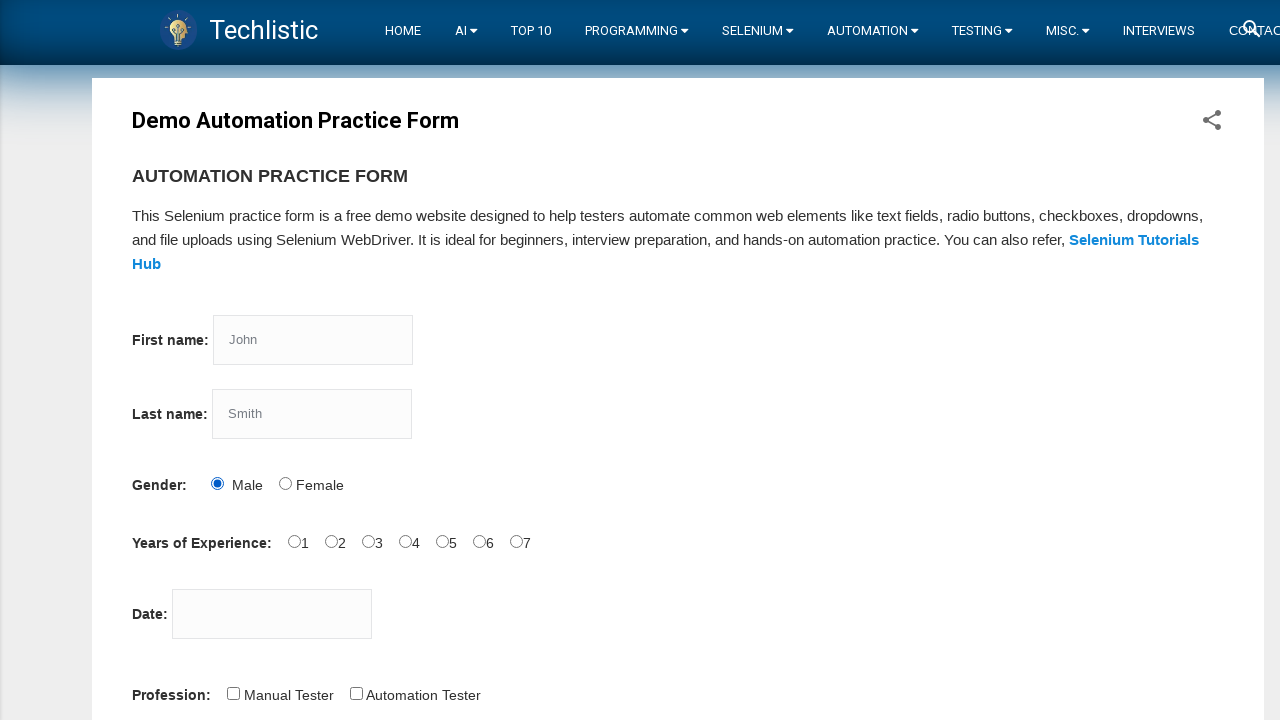

Selected 3-5 years experience level at (368, 541) on input#exp-2
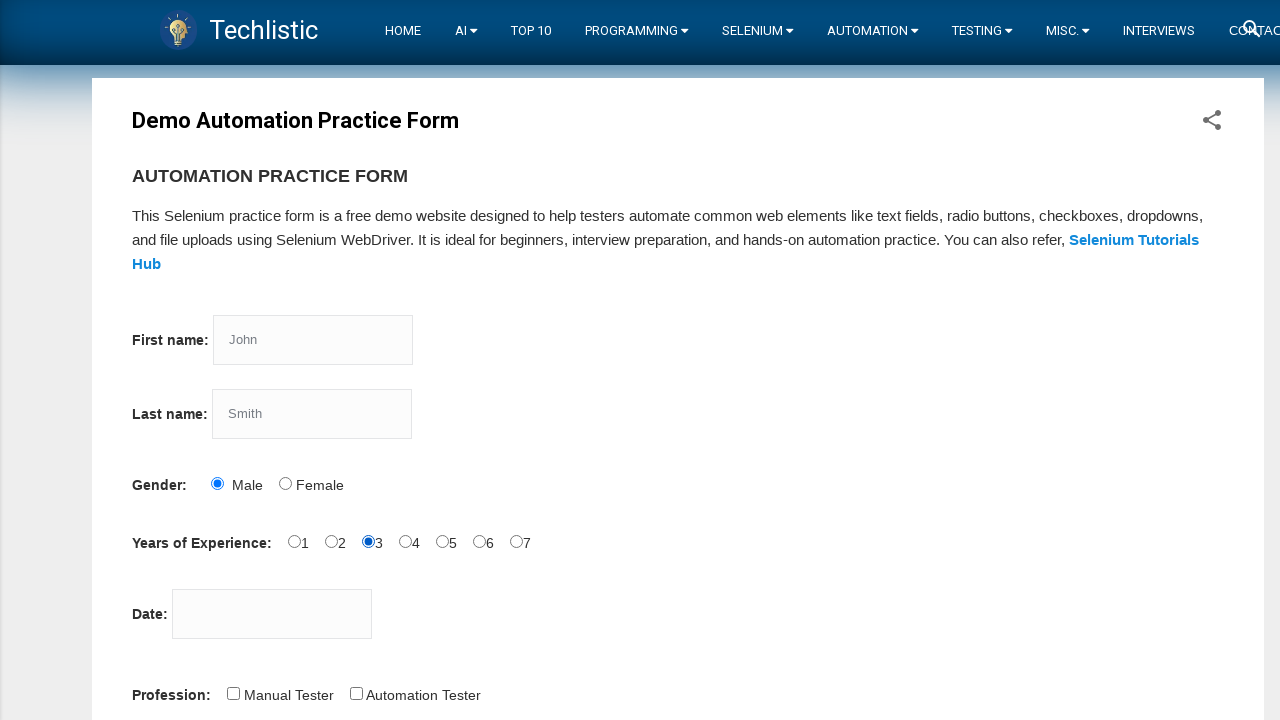

Selected first profession option at (233, 693) on input#profession-0
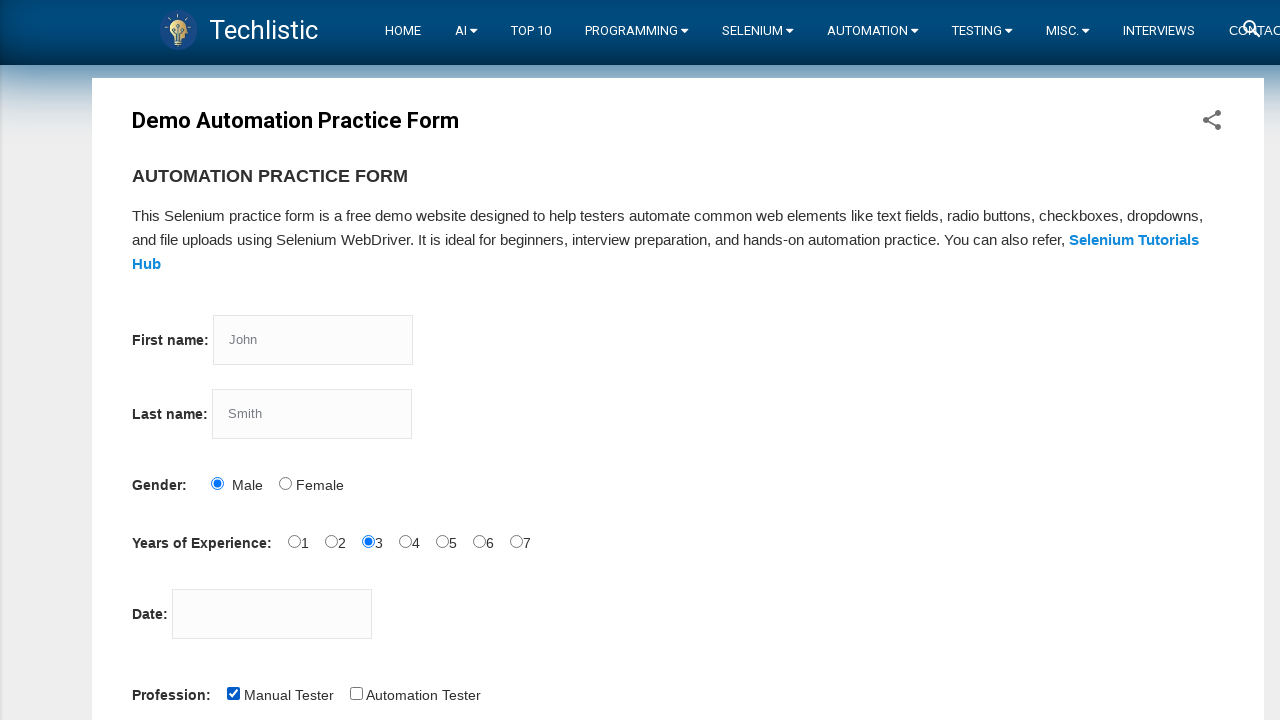

Selected UFT automation tool at (281, 360) on input#tool-0
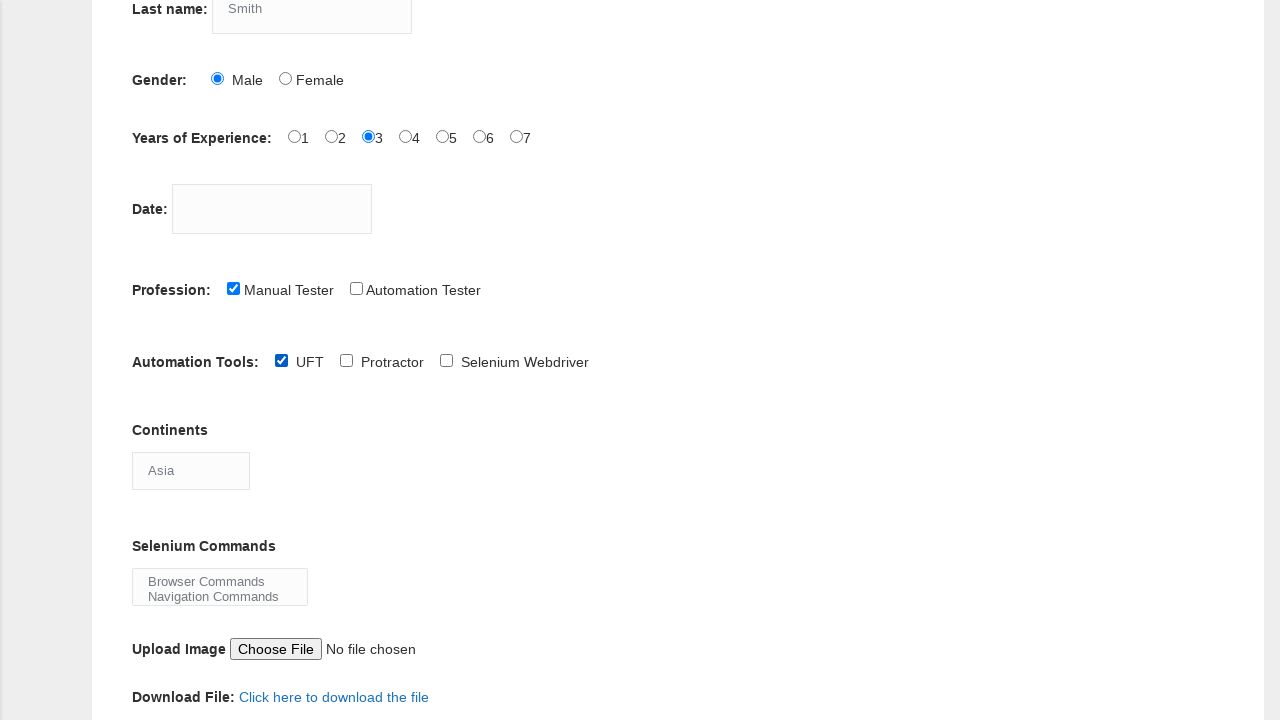

Selected Protractor automation tool at (346, 360) on input#tool-1
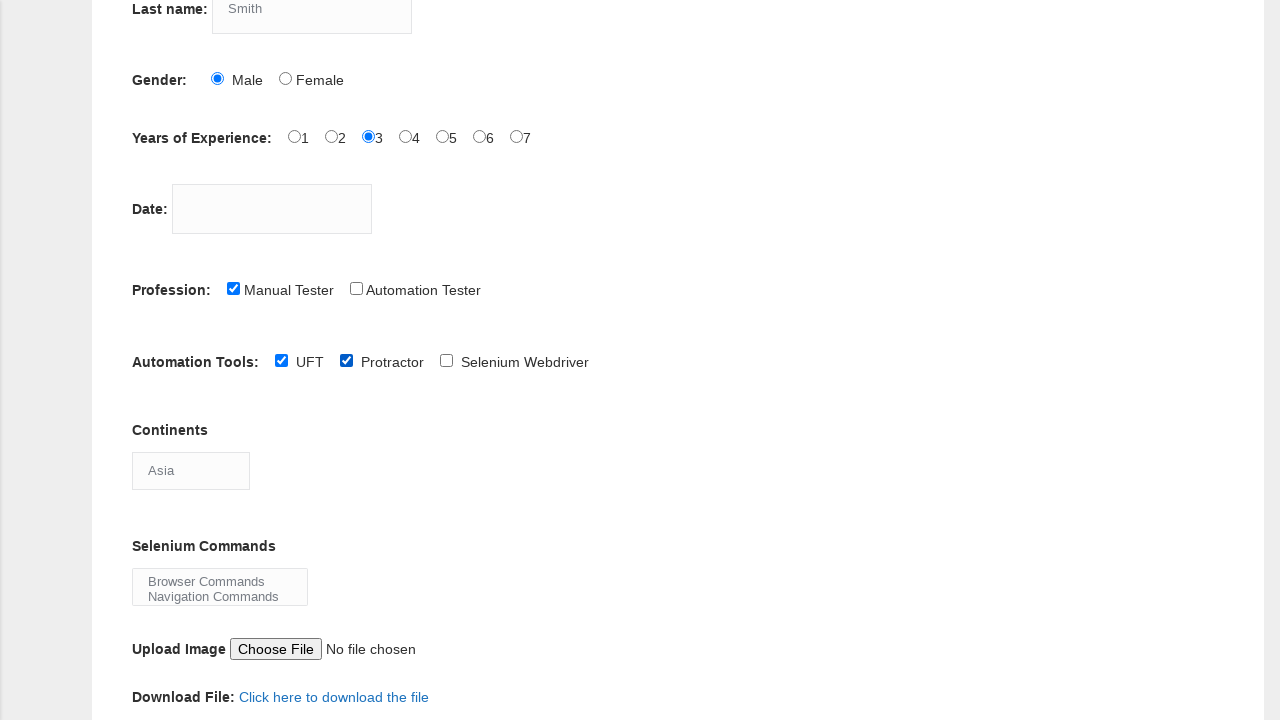

Selected Selenium automation tool at (446, 360) on input#tool-2
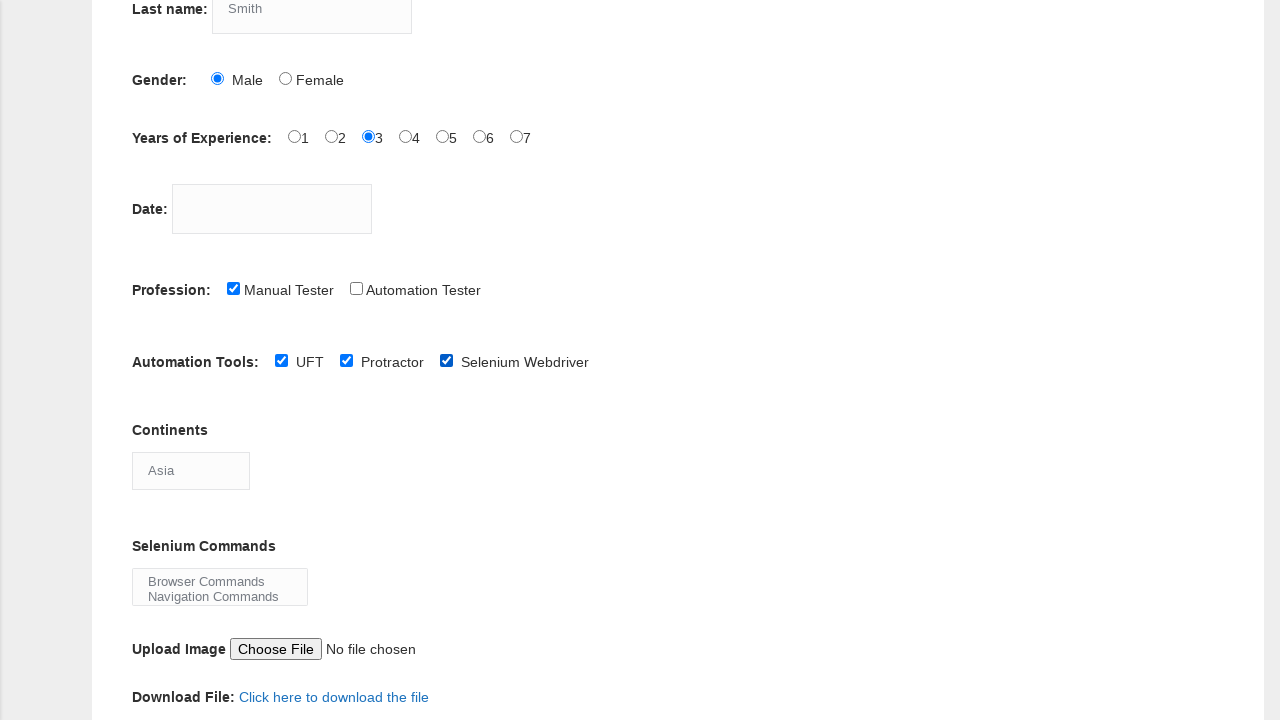

Selected Europe from continents dropdown on select#continents
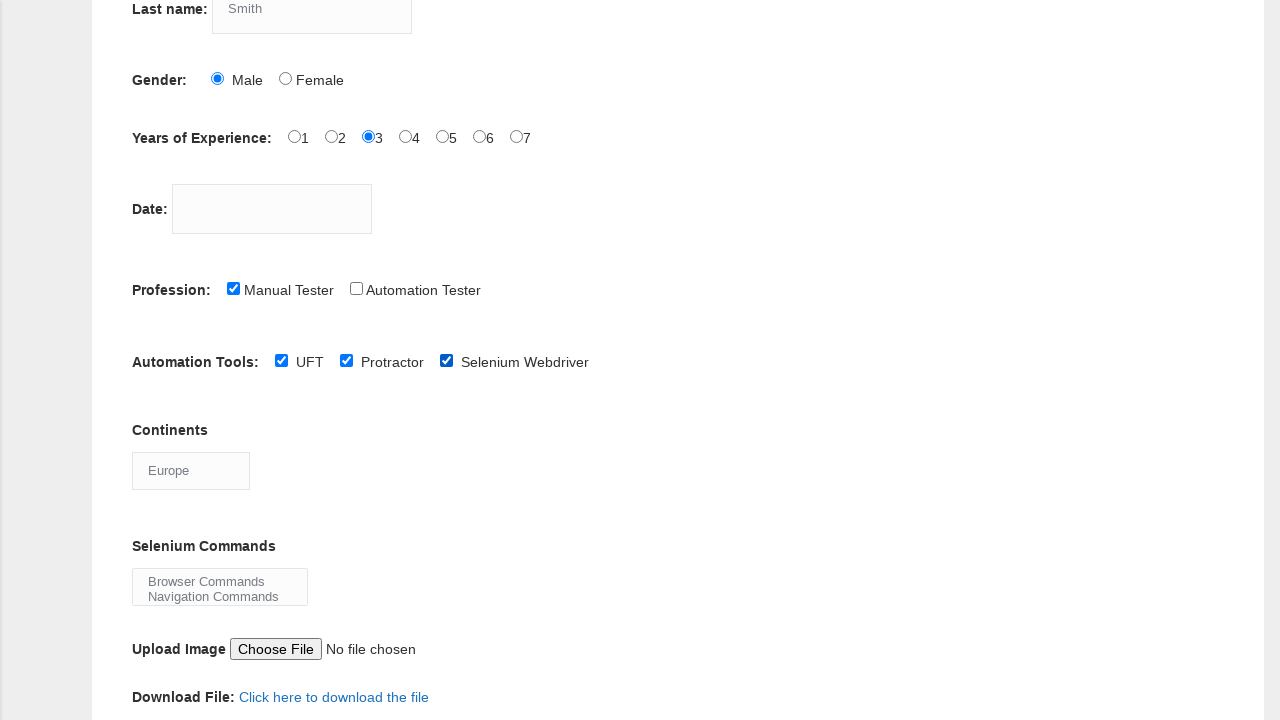

Clicked submit button to submit the form at (157, 360) on #submit
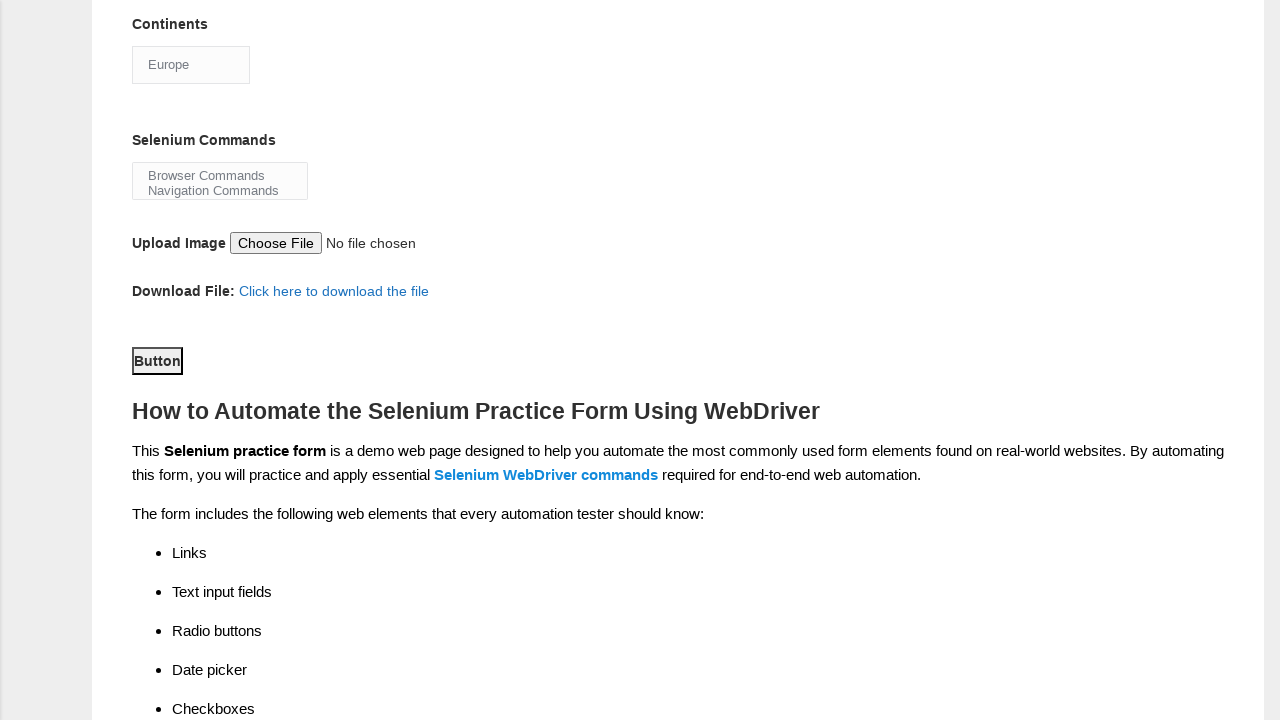

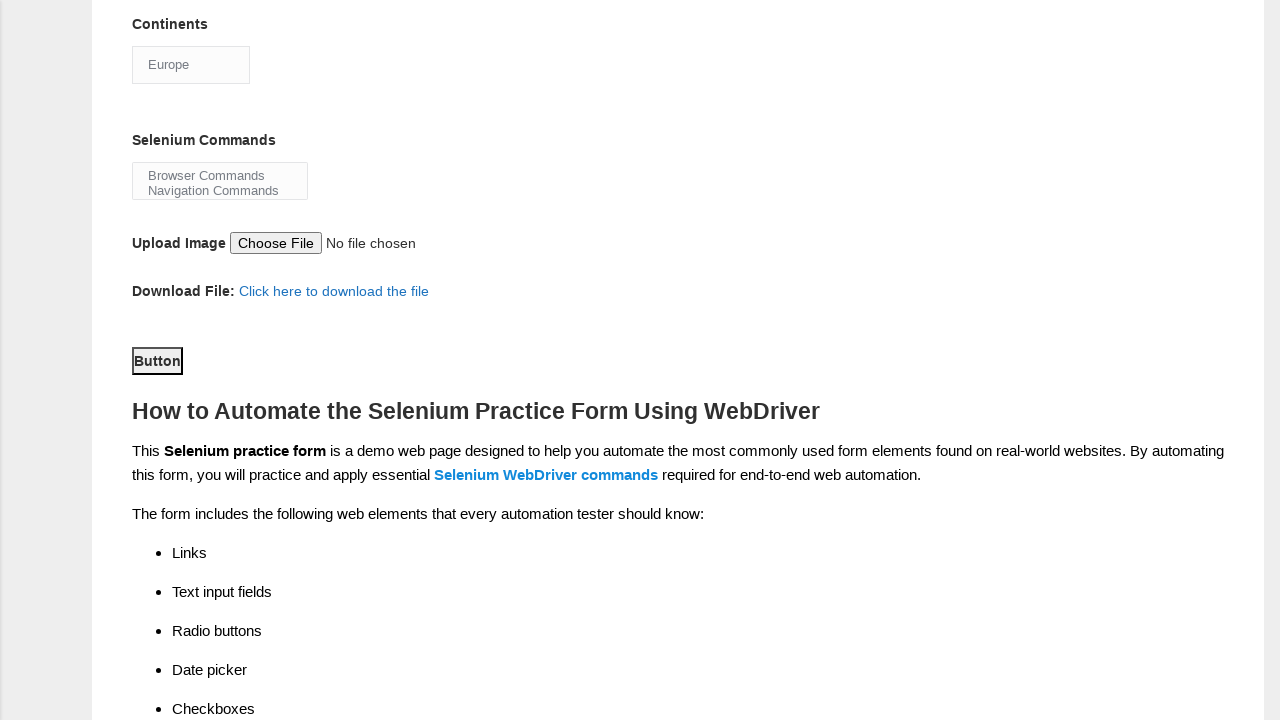